Tests JavaScript confirm alert by triggering it, accepting it to verify OK result, then triggering again and dismissing to verify Cancel result

Starting URL: https://the-internet.herokuapp.com/javascript_alerts

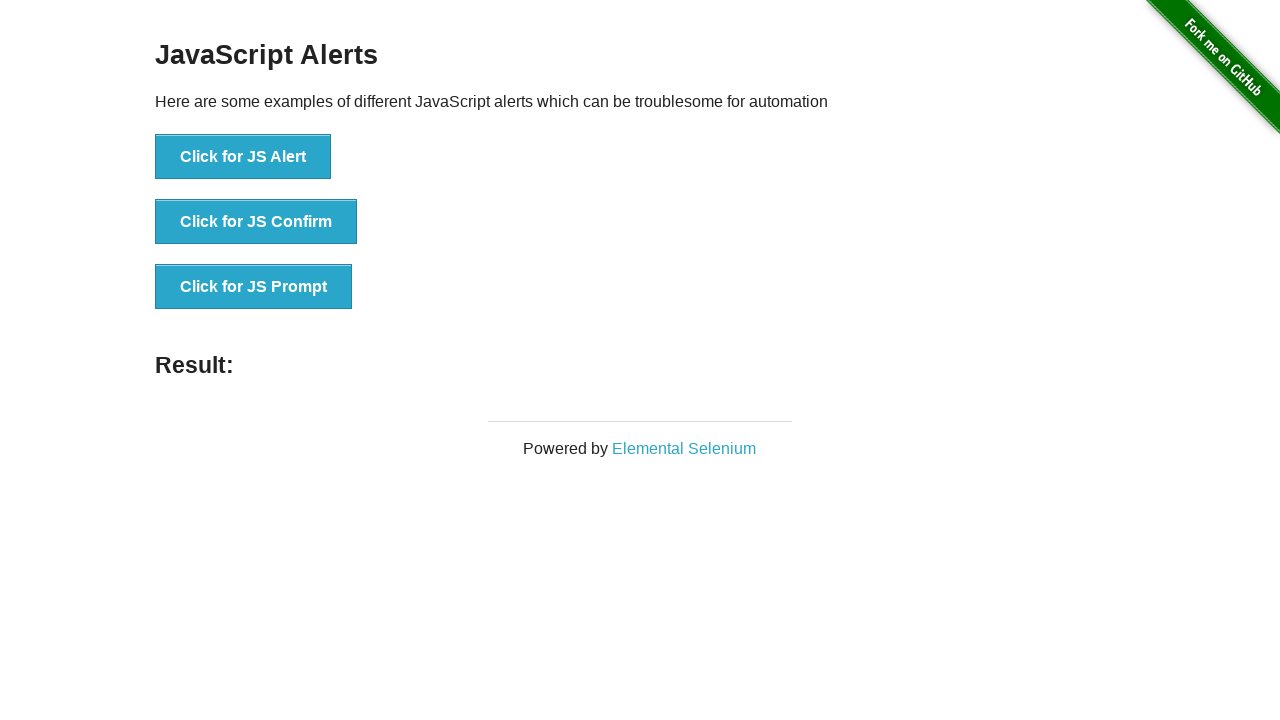

Navigated to JavaScript alerts test page
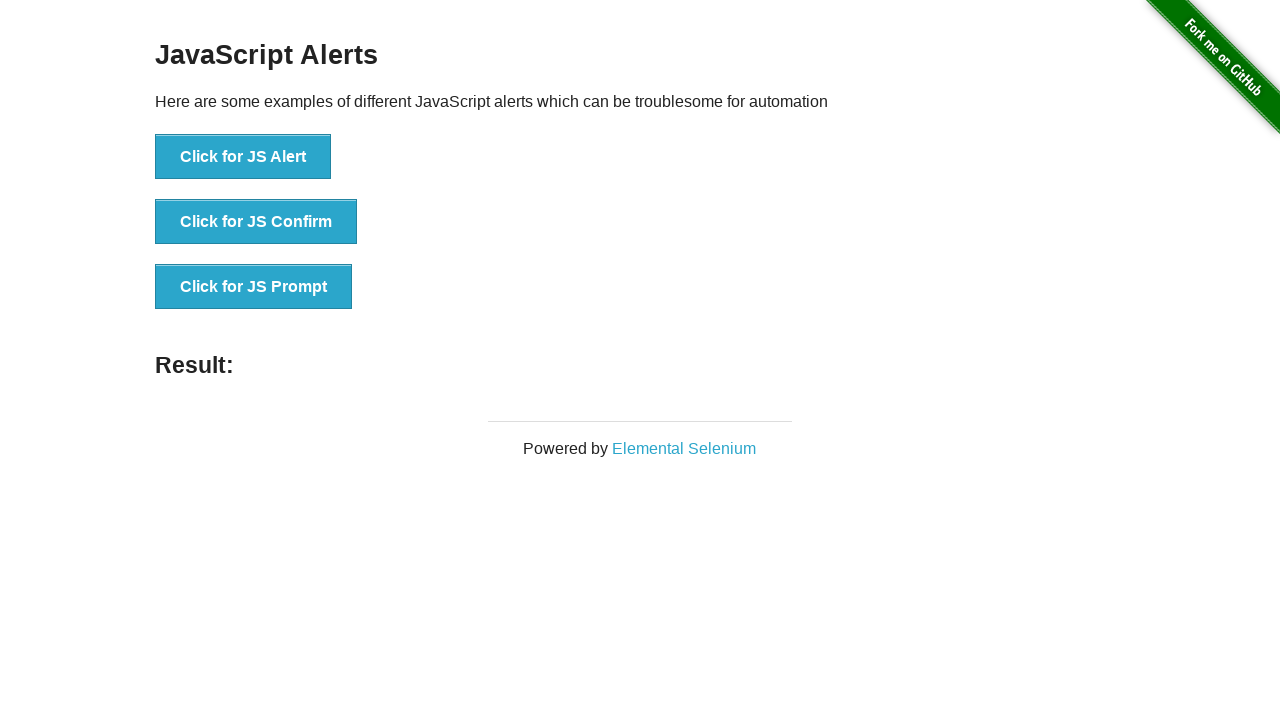

Set up dialog handler to accept confirm alert
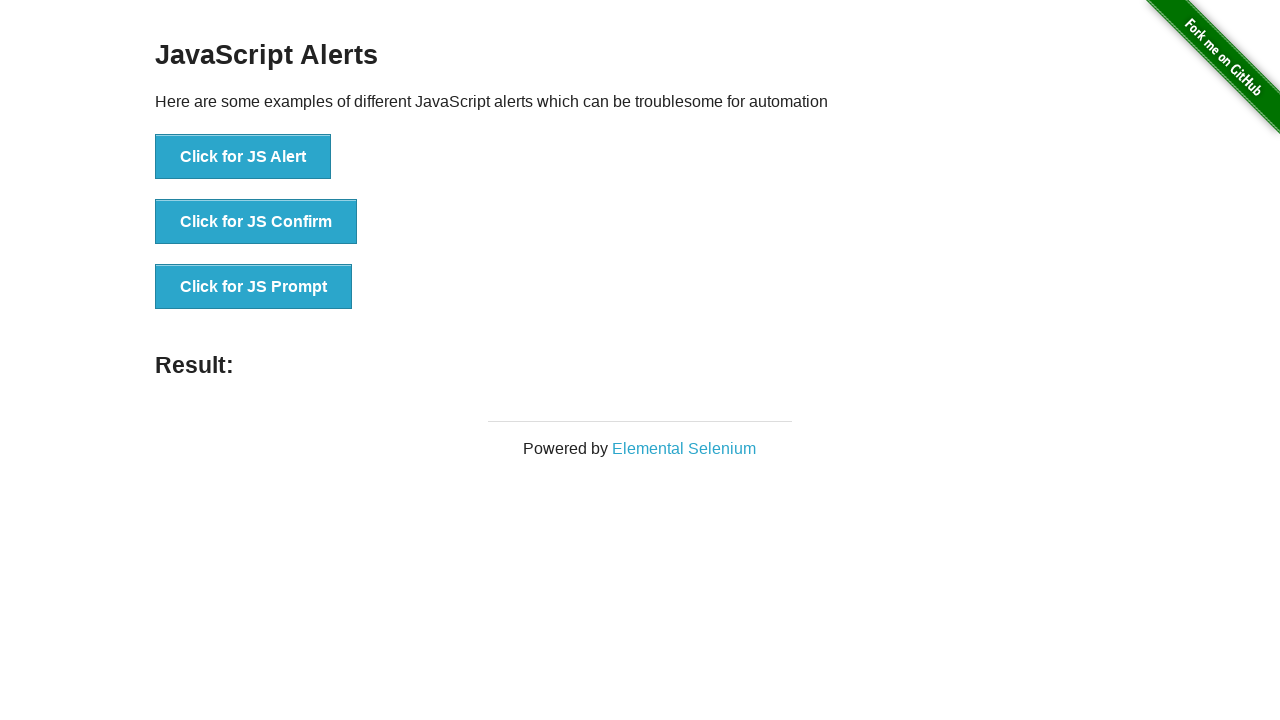

Clicked button to trigger JS confirm alert at (256, 222) on button[onclick='jsConfirm()']
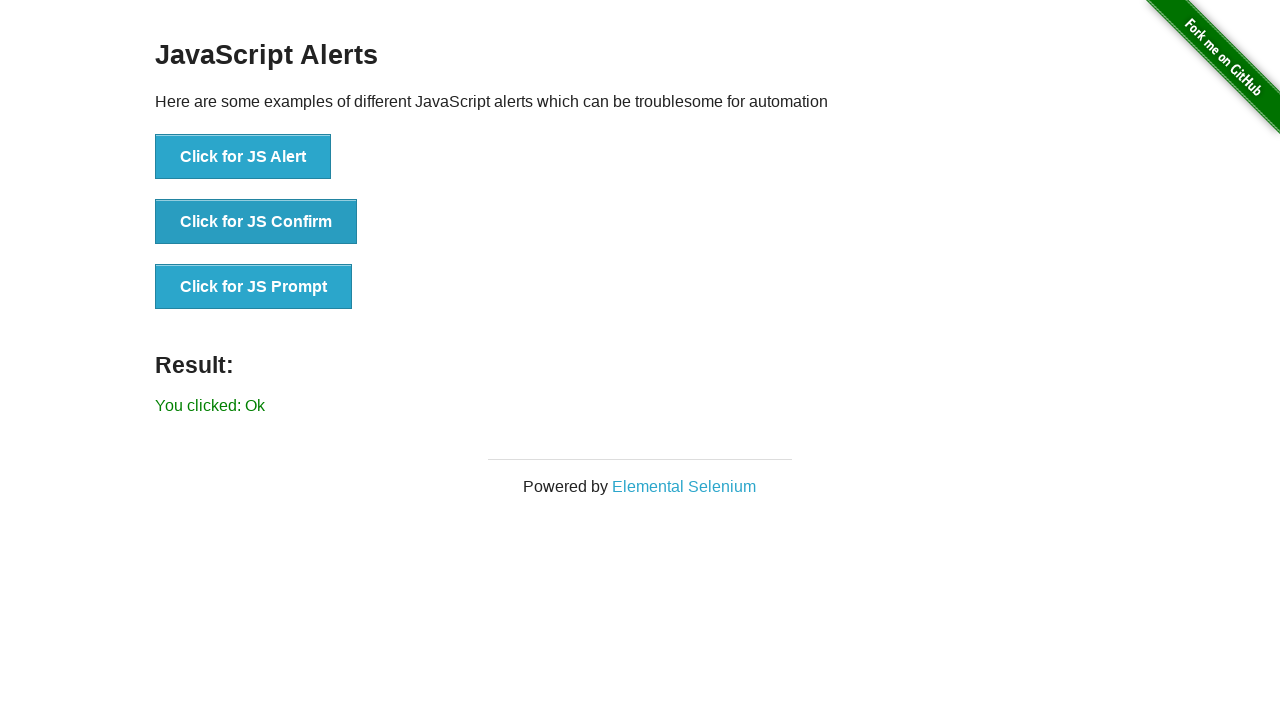

Result message appeared after accepting alert
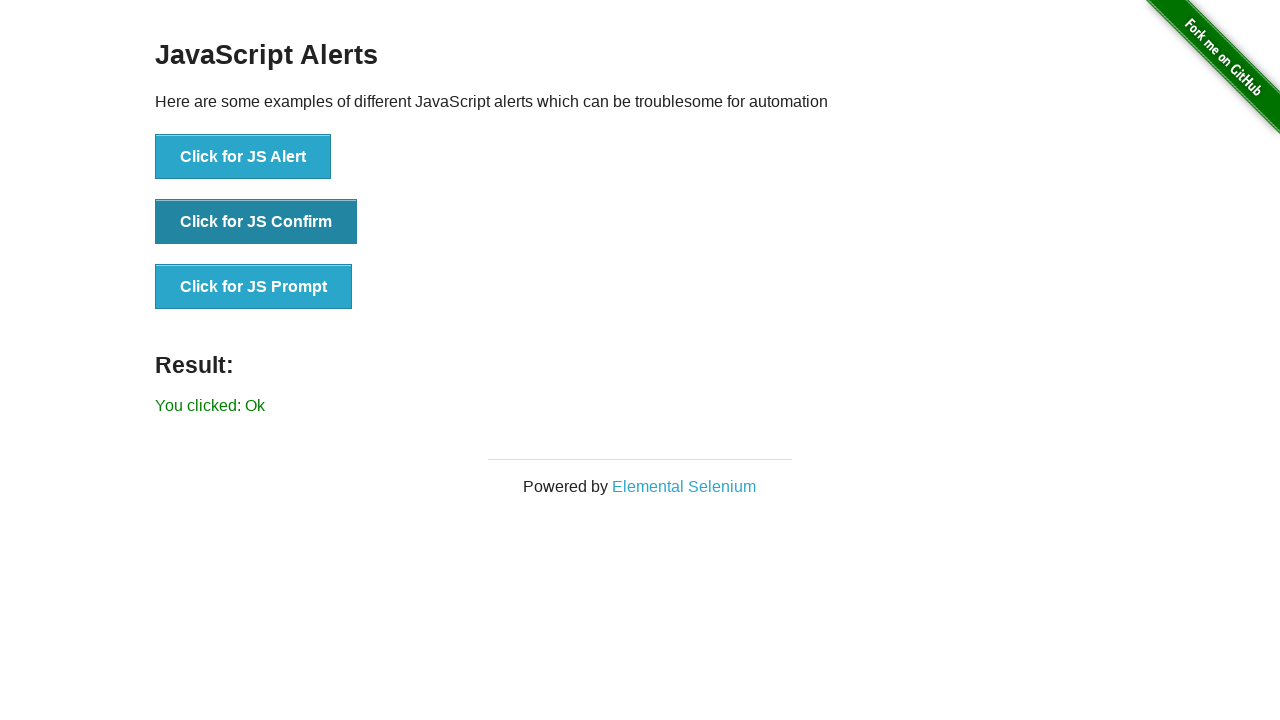

Verified that 'OK' was the result of accepting the confirm alert
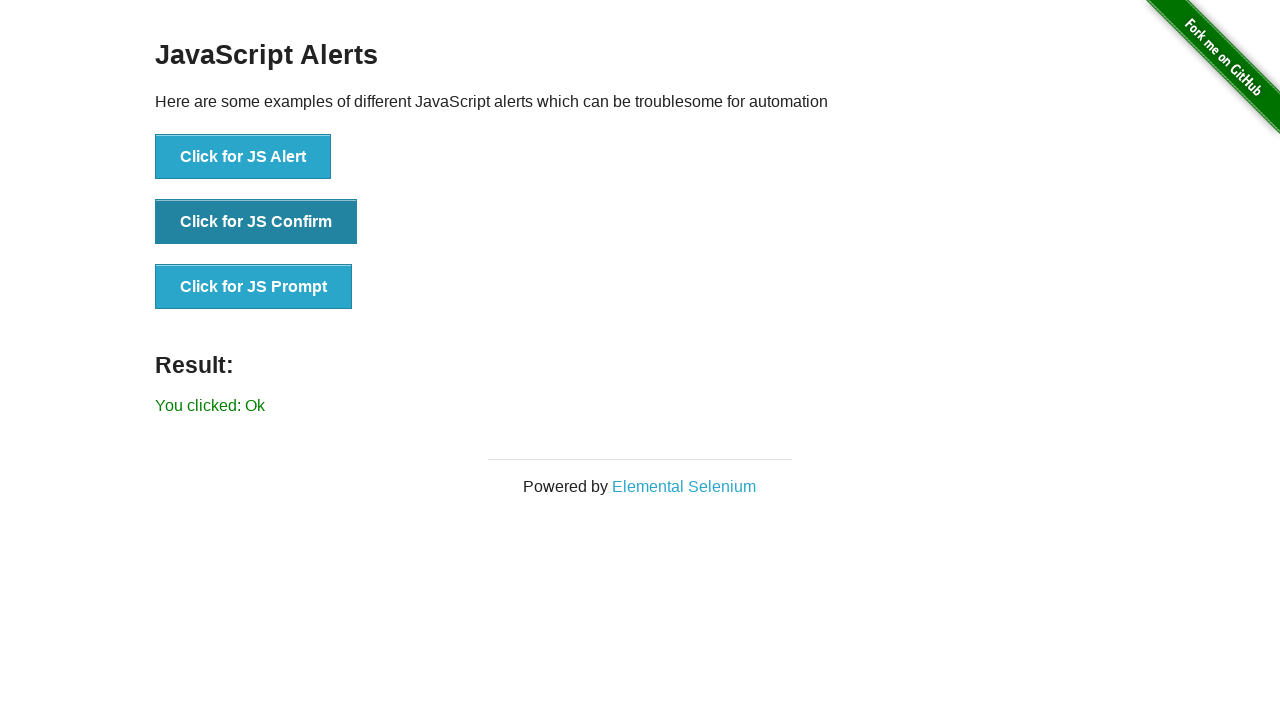

Set up dialog handler to dismiss confirm alert
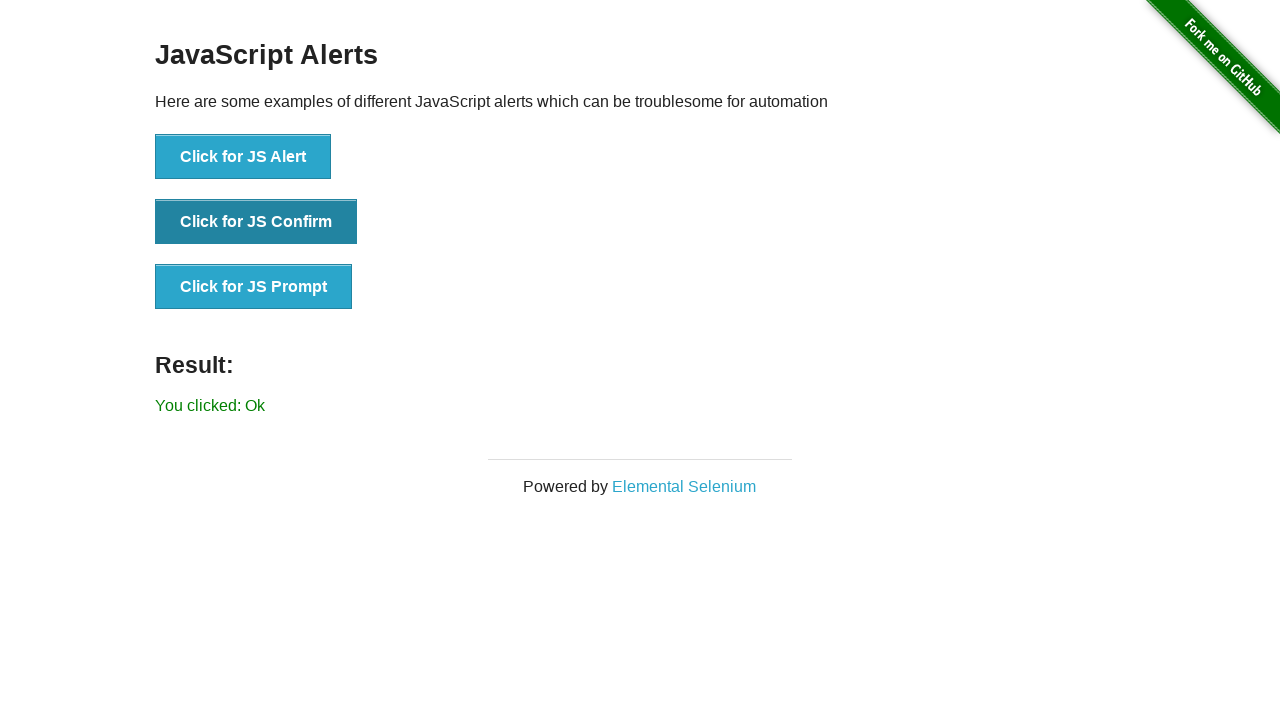

Clicked button to trigger JS confirm alert again at (256, 222) on button[onclick='jsConfirm()']
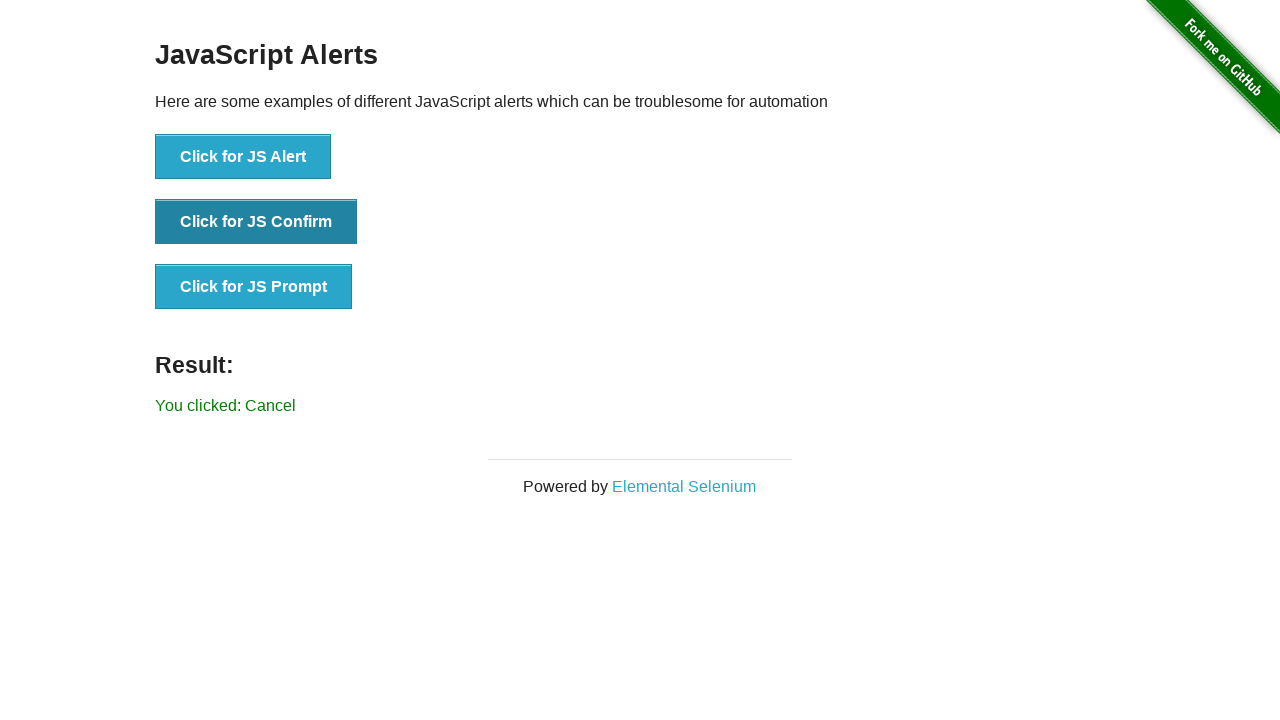

Waited 500ms for result to update after dismissing alert
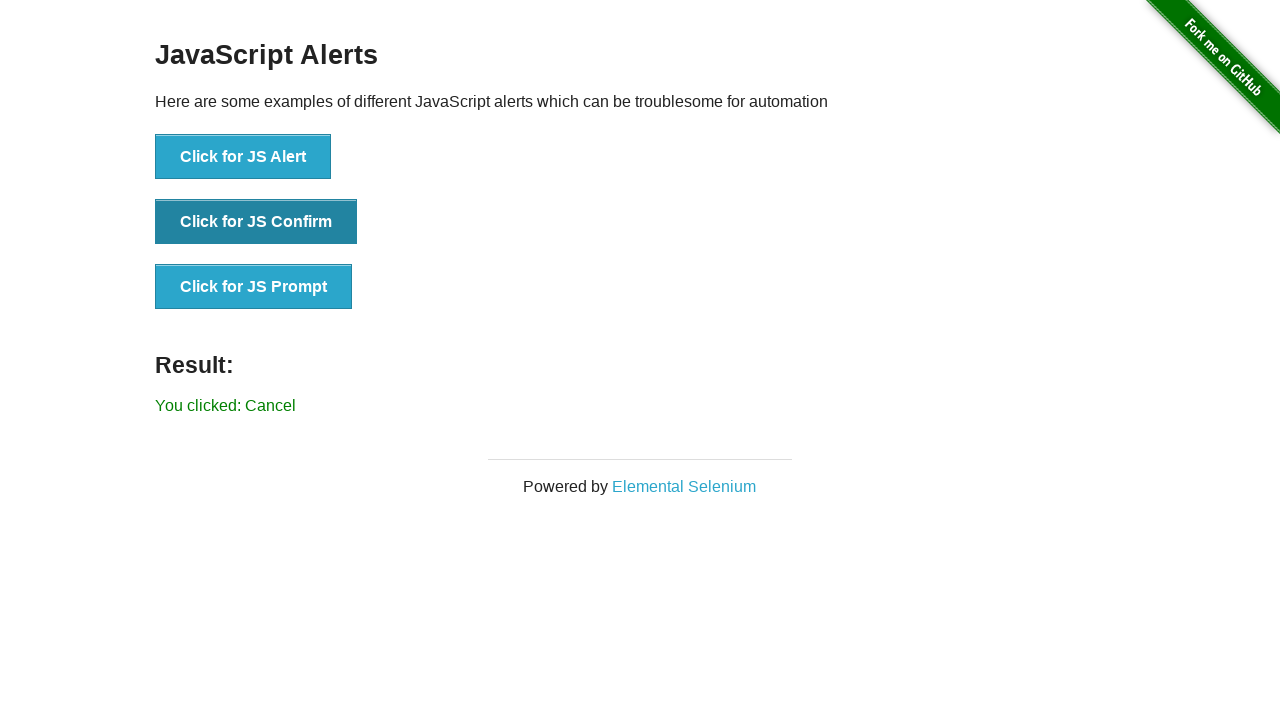

Verified that 'Cancel' was the result of dismissing the confirm alert
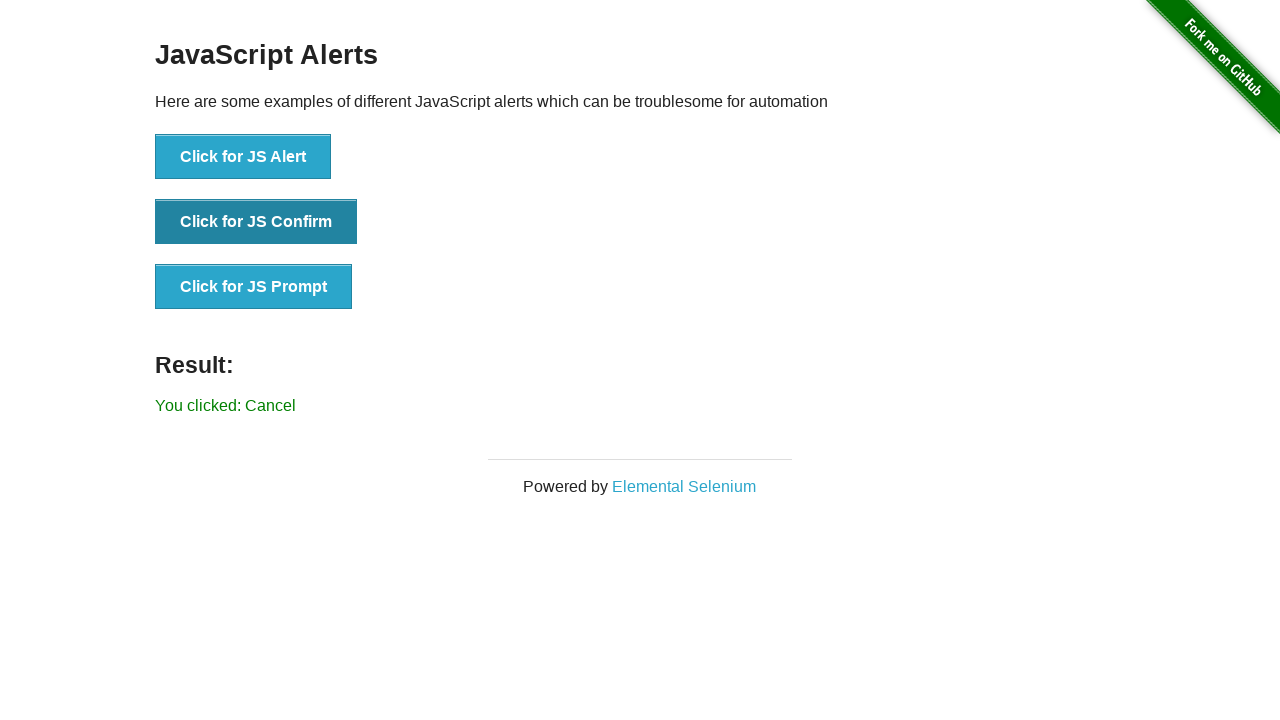

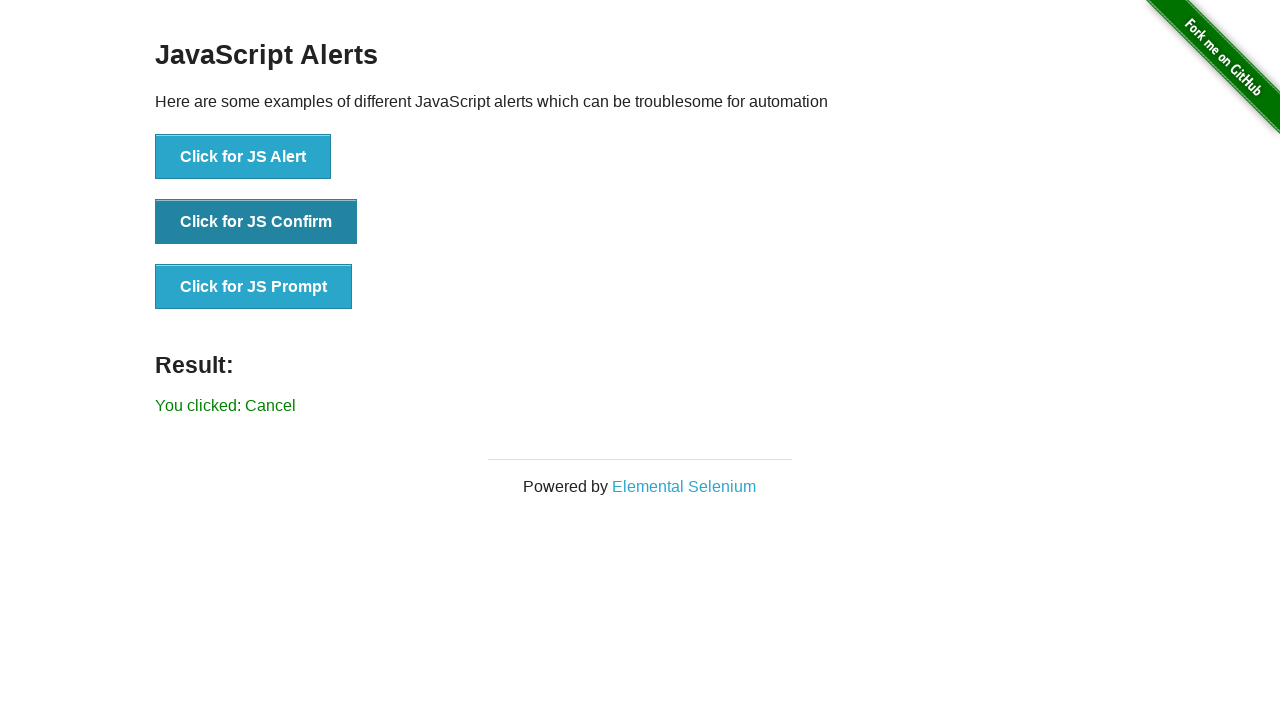